Tests clicking the Contact Us button and verifies that an error page is displayed

Starting URL: https://the-internet.herokuapp.com/disappearing_elements

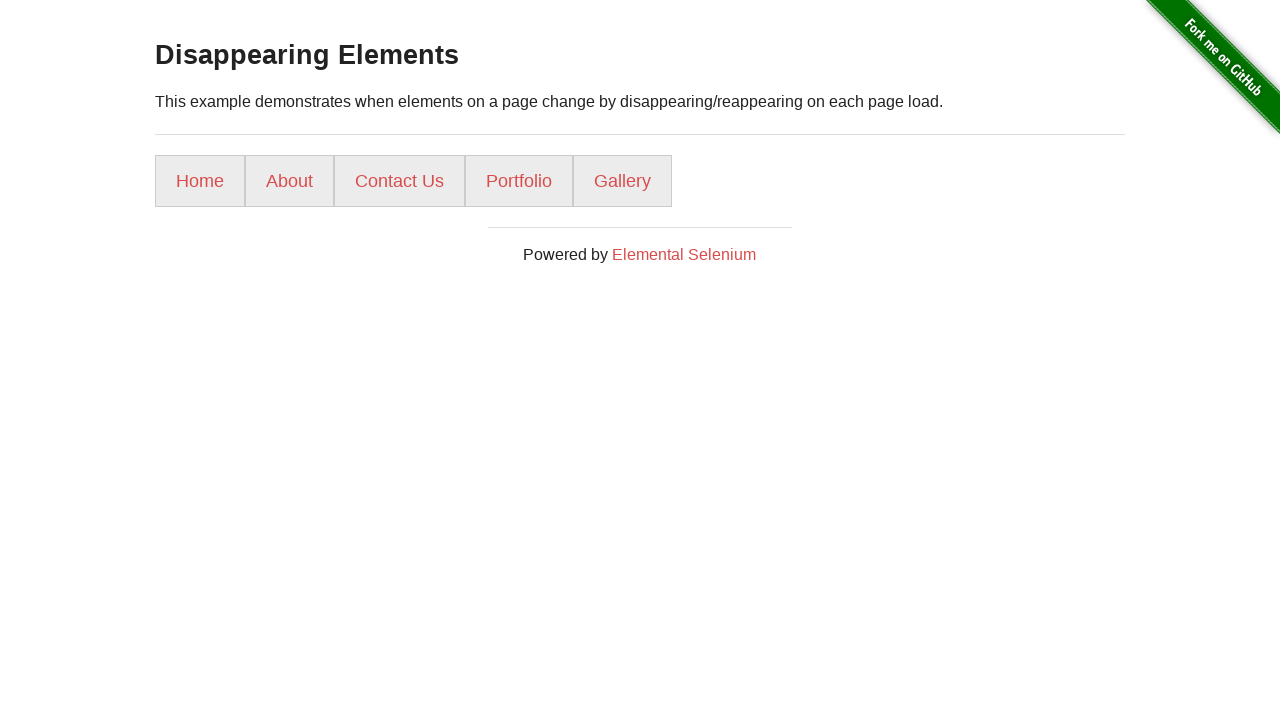

Navigated to the disappearing elements page
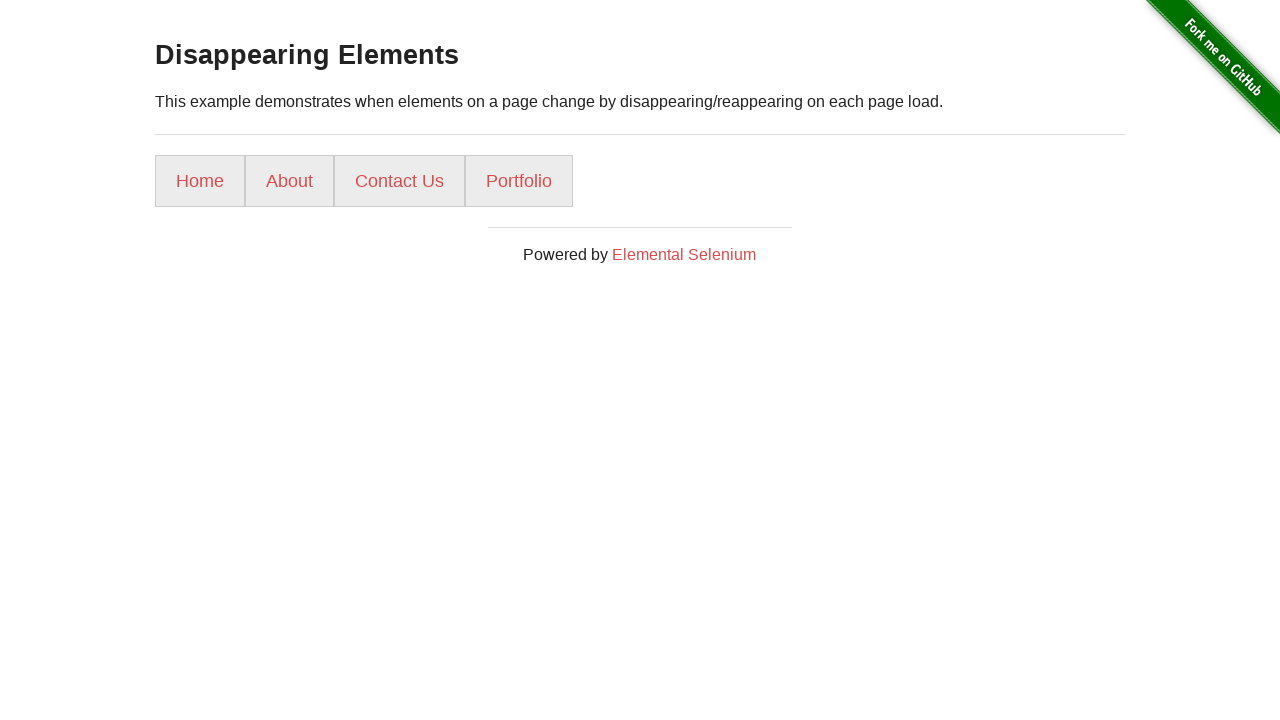

Clicked on Contact Us button at (400, 181) on xpath=//*[@id="content"]/div/ul/li[3]/a
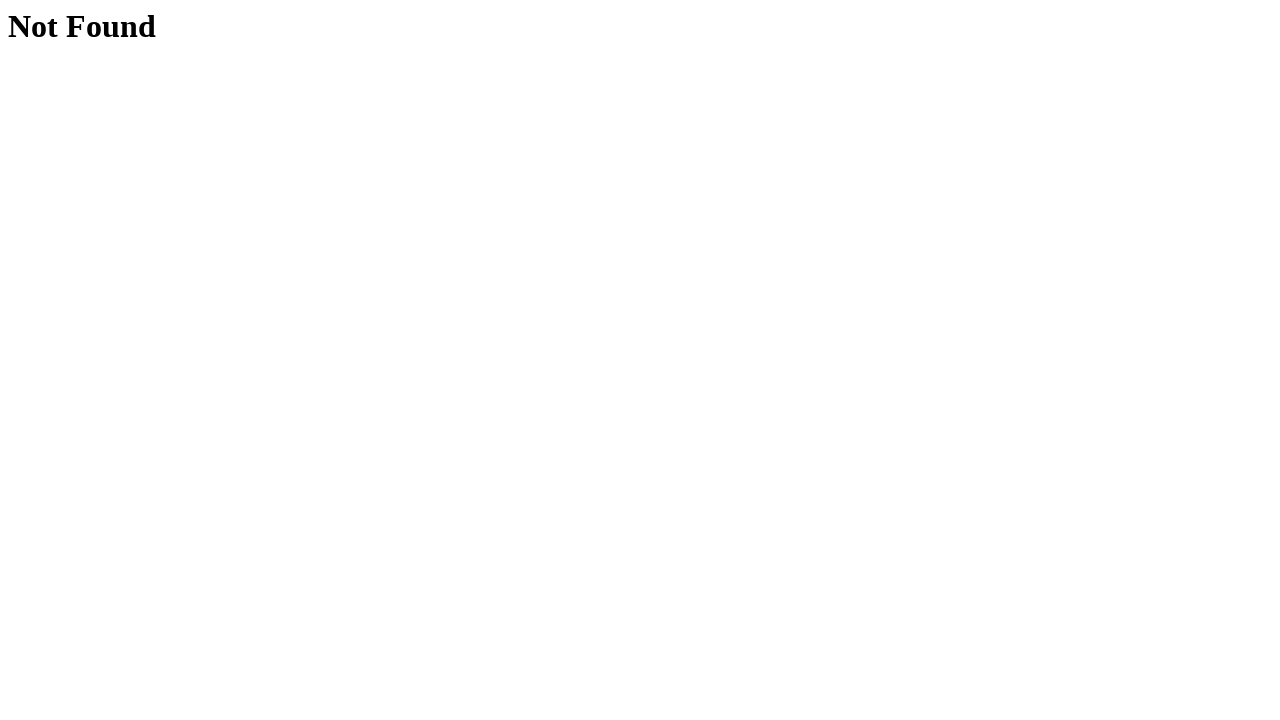

Error page header loaded, verifying error page is displayed
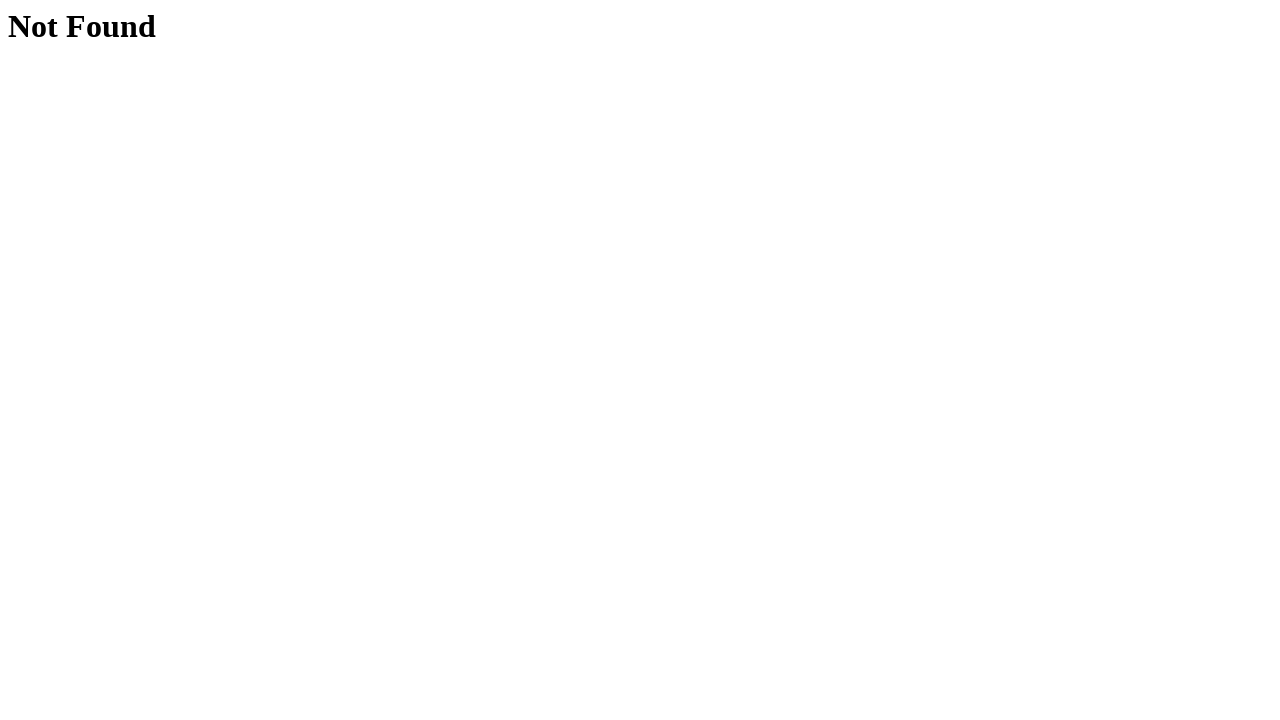

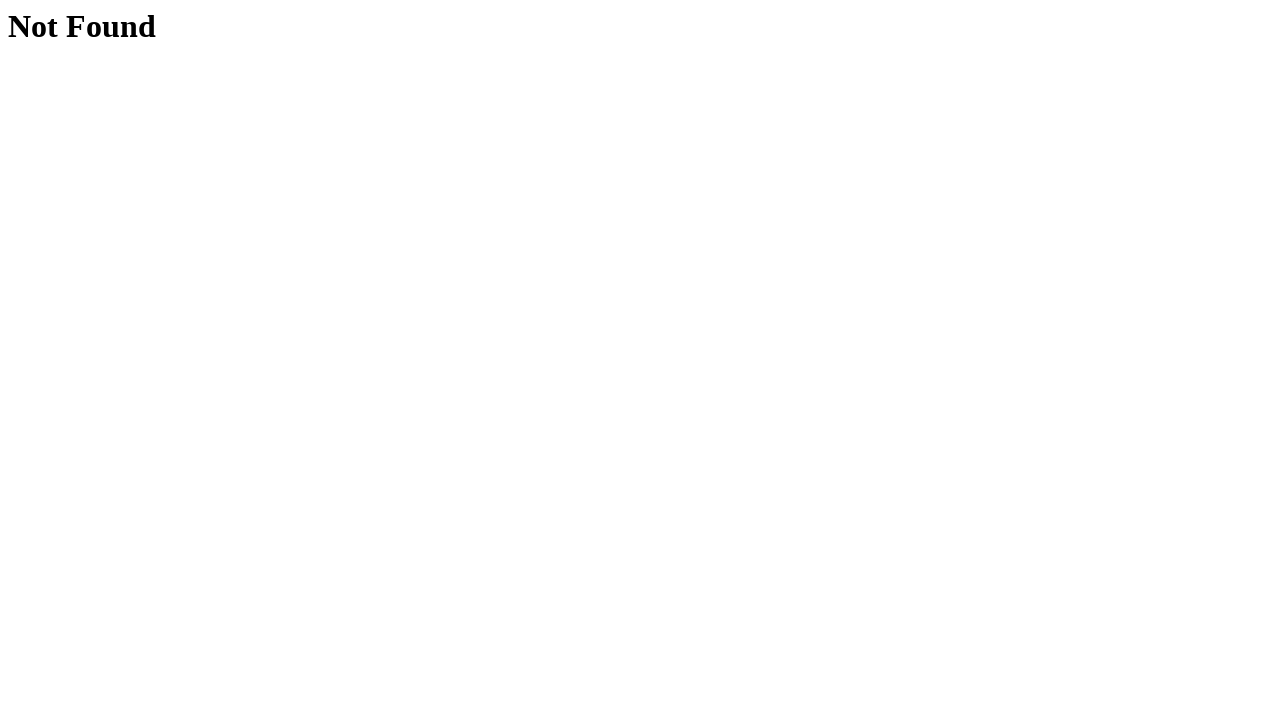